Tests JavaScript alert handling by triggering alerts and accepting/dismissing them

Starting URL: https://rahulshettyacademy.com/AutomationPractice/

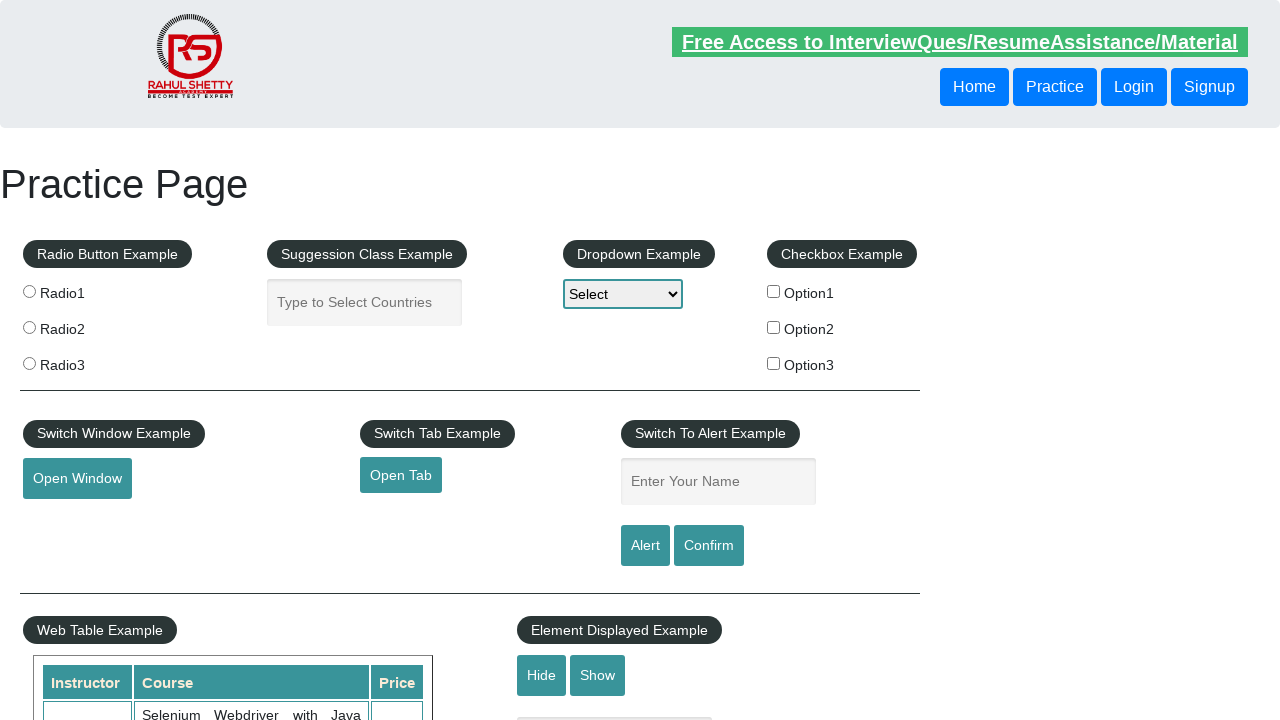

Entered 'Cim' in the name input field on #name
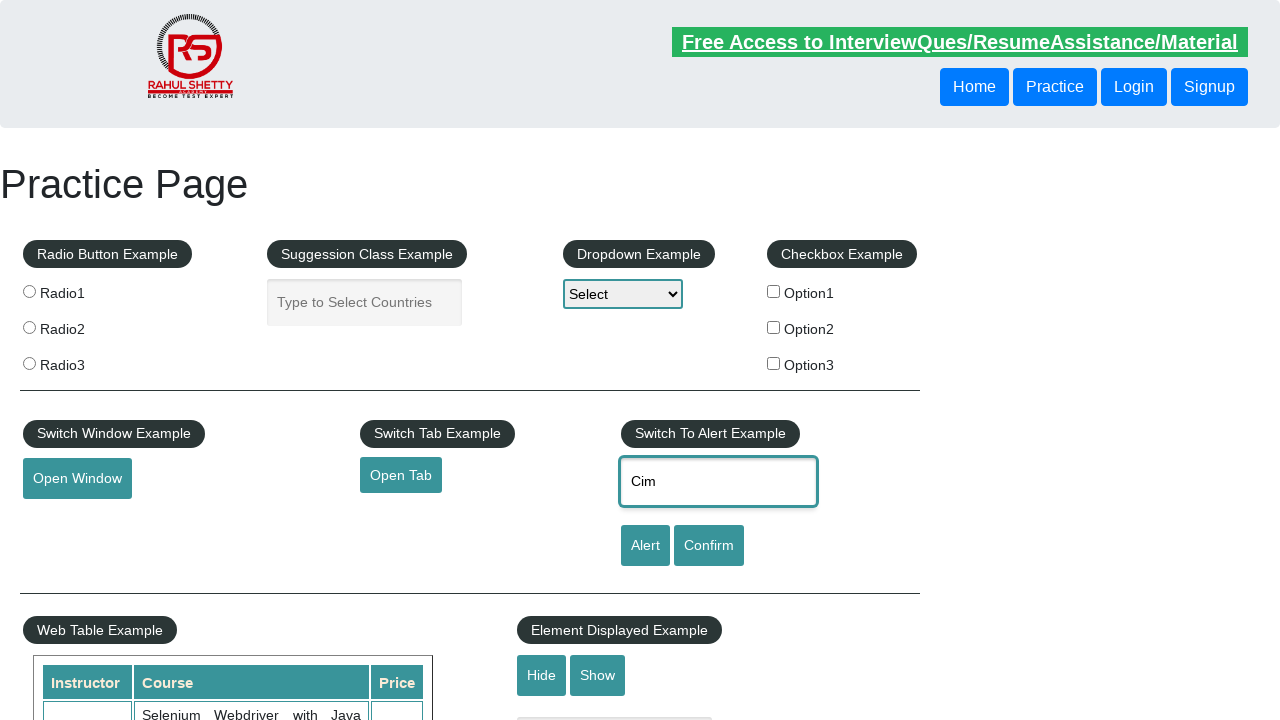

Set up dialog handler to accept alerts
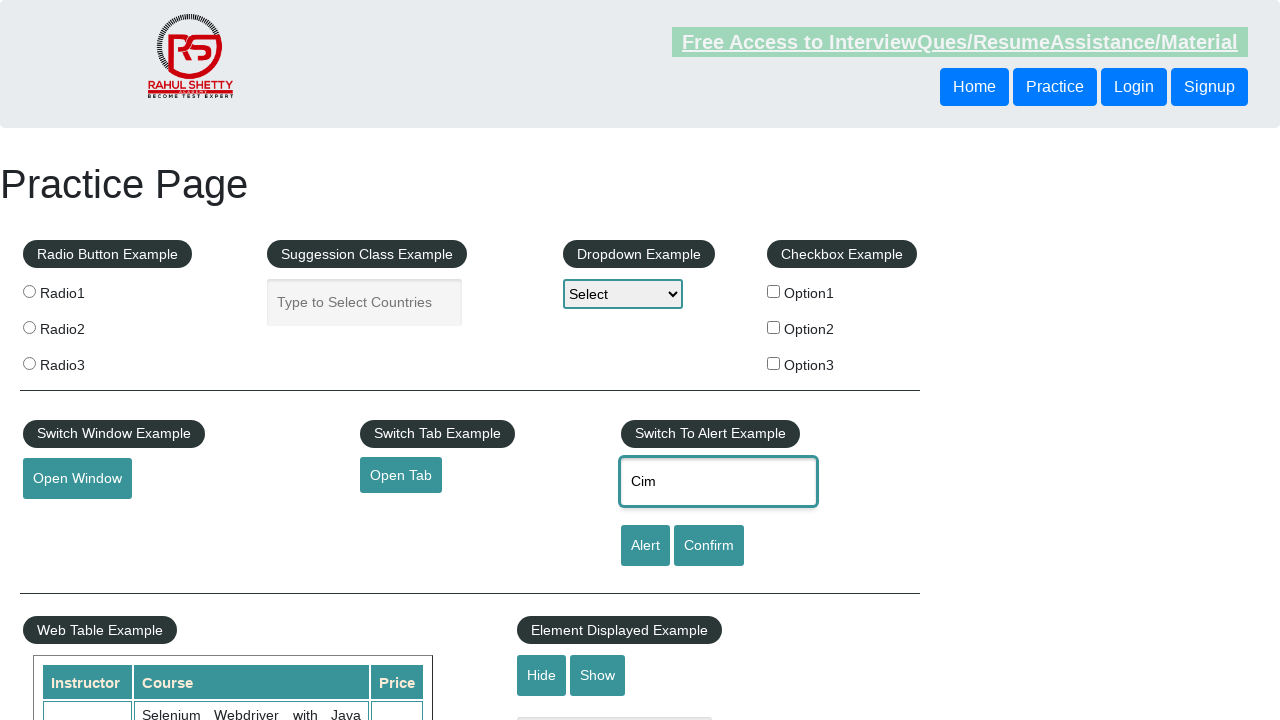

Clicked alert button to trigger JavaScript alert at (645, 546) on #alertbtn
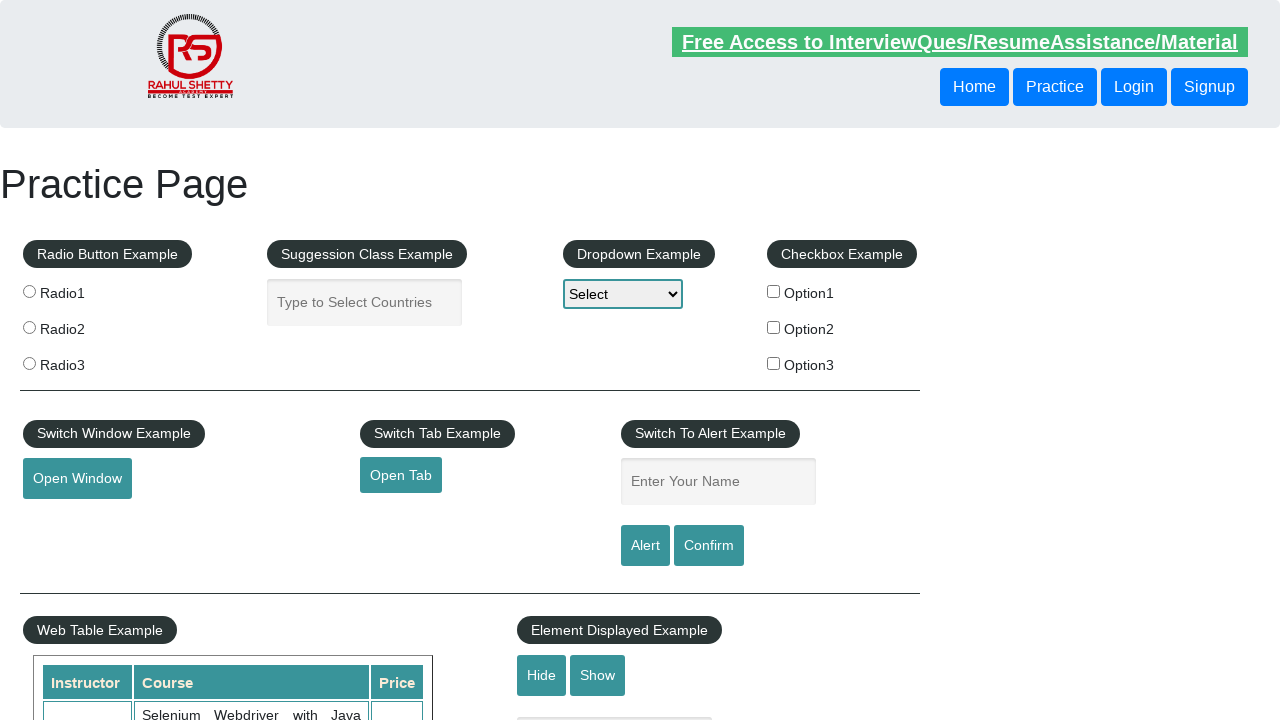

Set up dialog handler to dismiss confirm dialogs
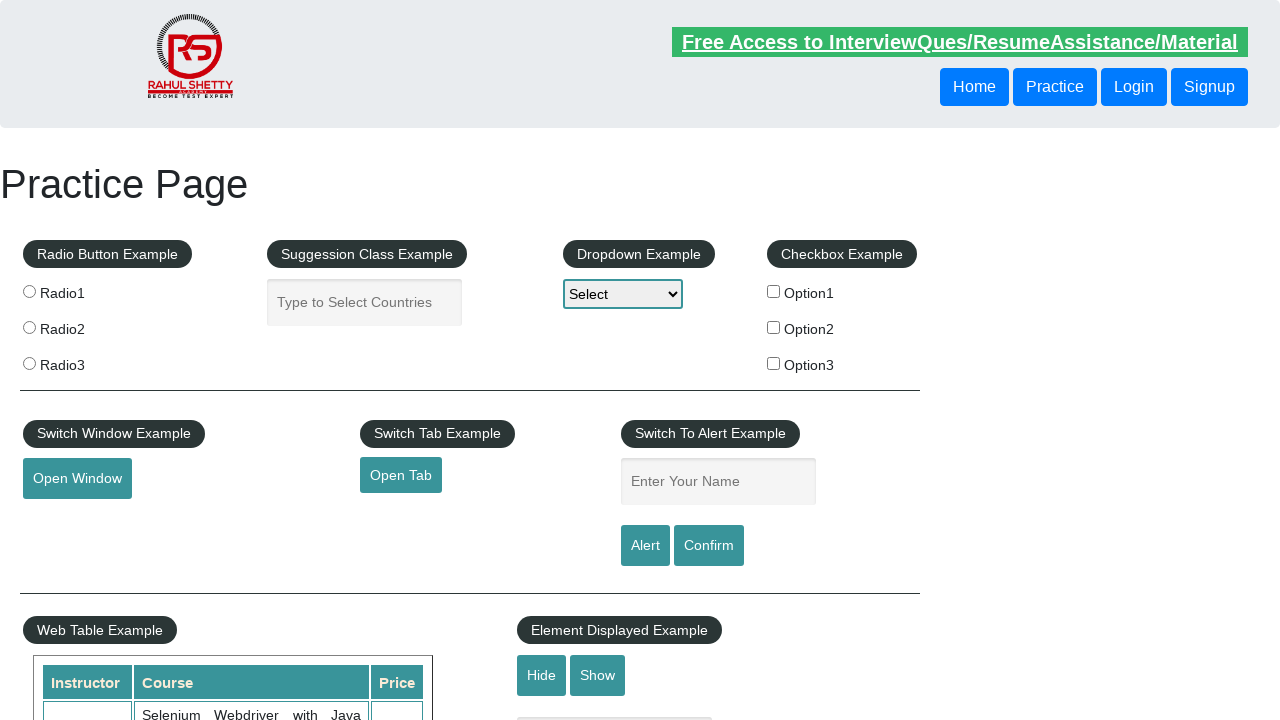

Clicked confirm button to trigger confirmation dialog at (709, 546) on #confirmbtn
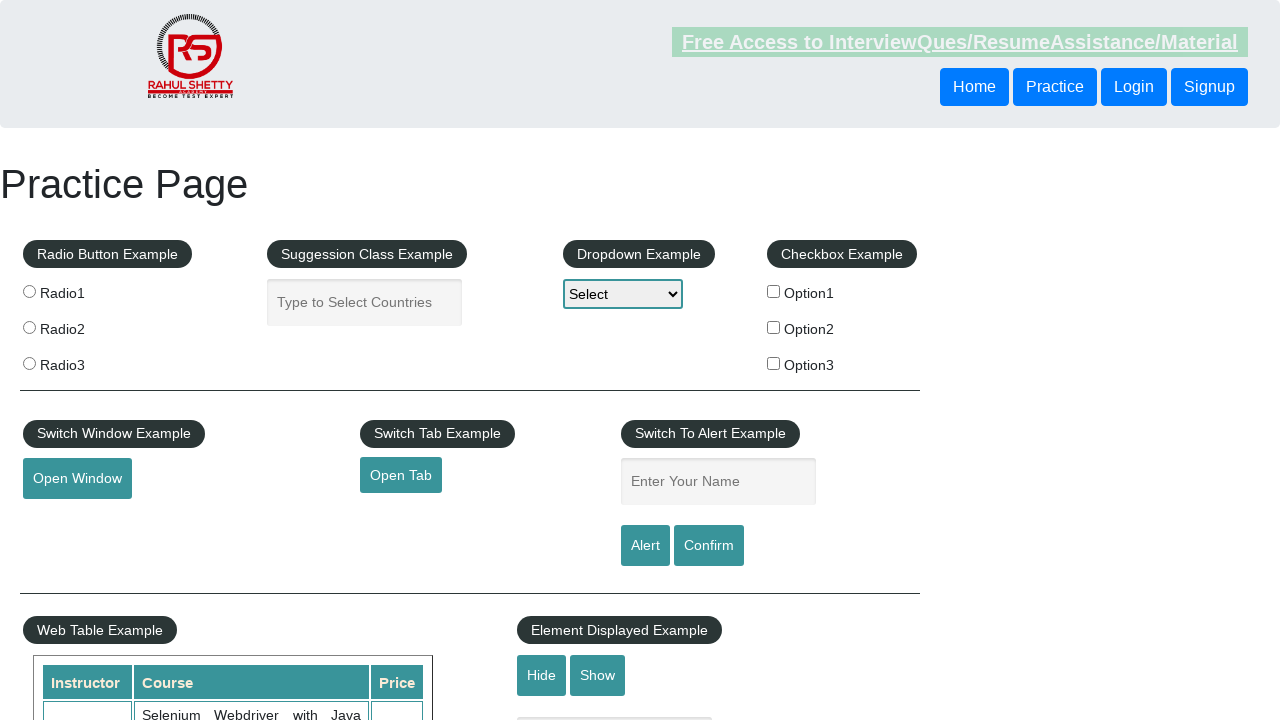

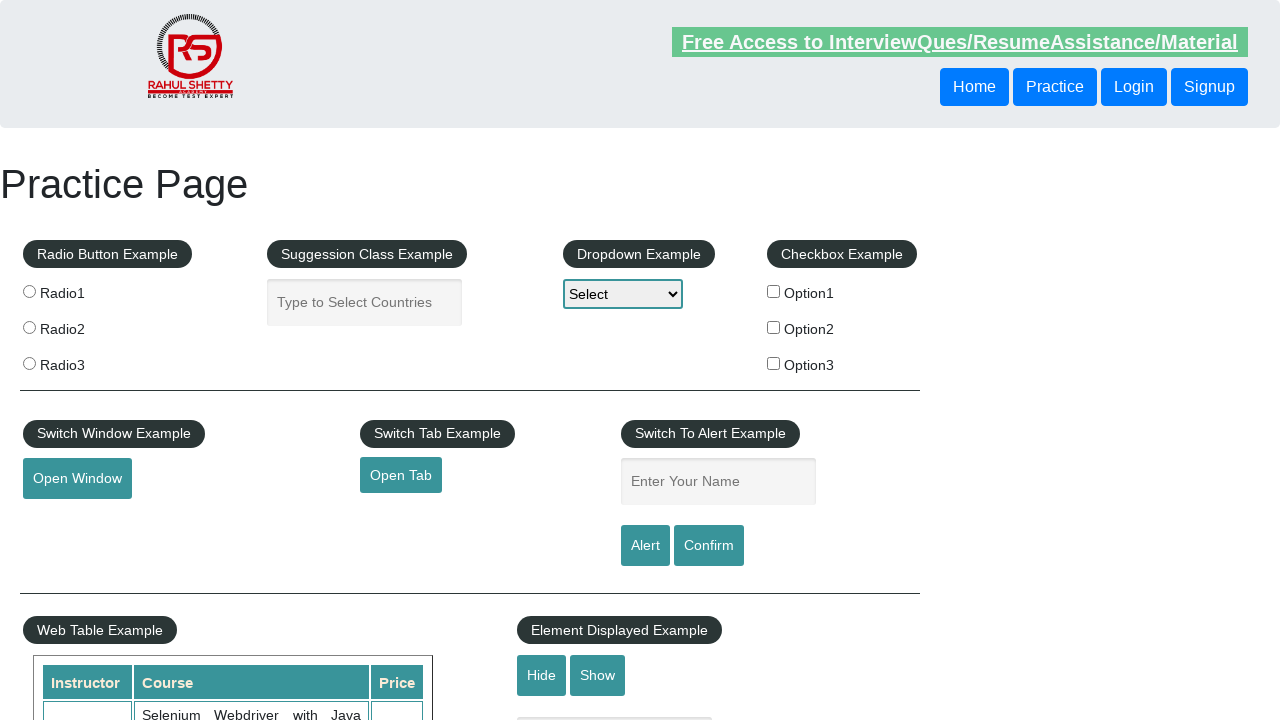